Tests handling a JavaScript prompt by clicking the third button, entering text, and verifying the result

Starting URL: https://testcenter.techproeducation.com/index.php?page=javascript-alerts

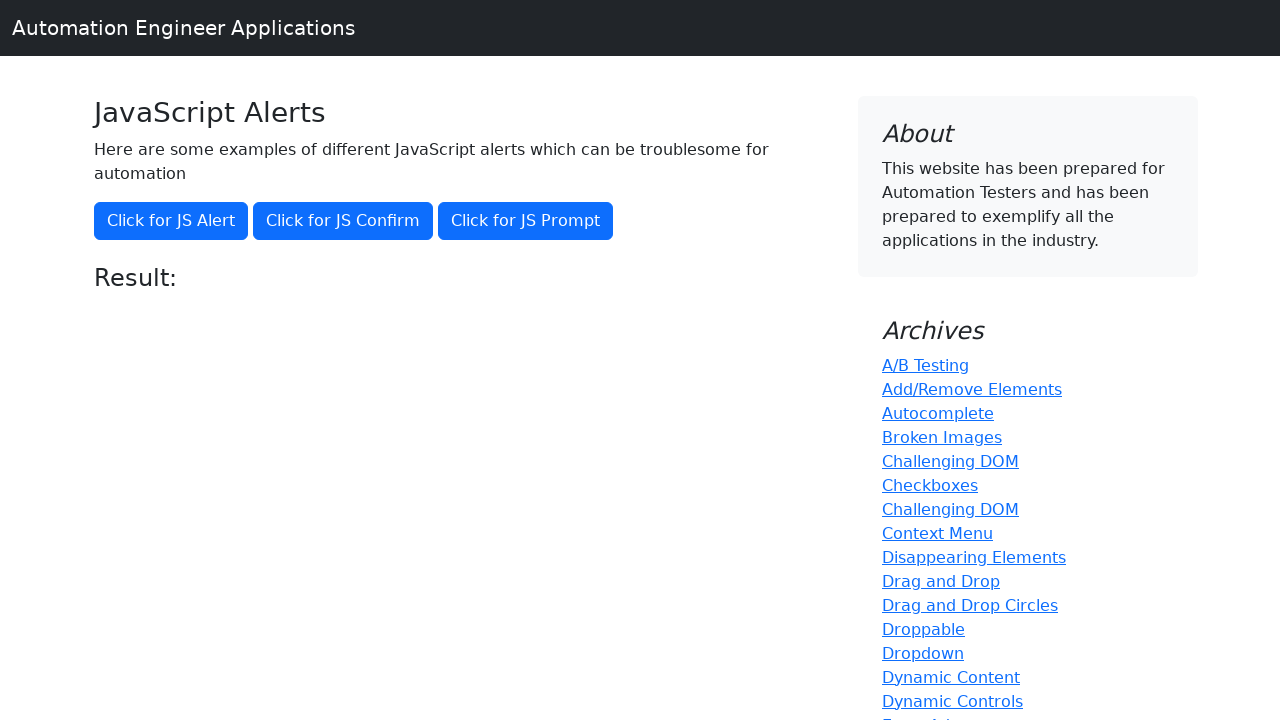

Set up dialog handler to accept prompt with 'mustafa'
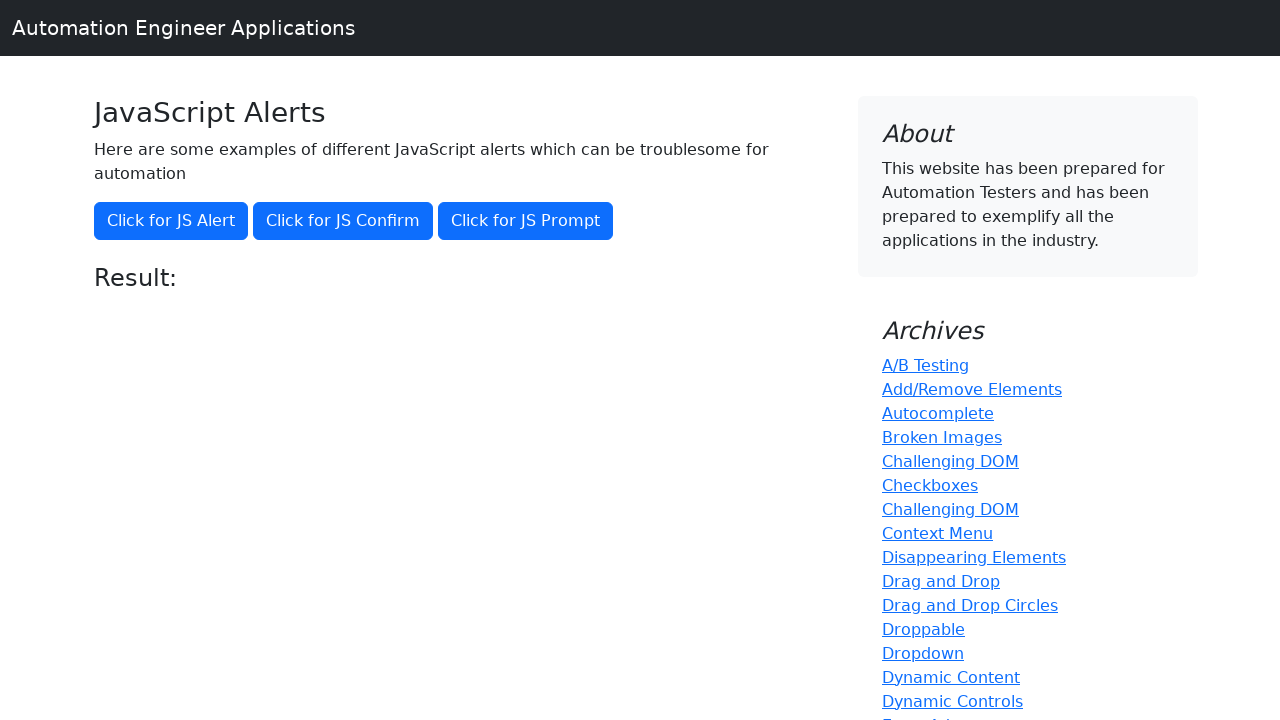

Clicked the third button to trigger JavaScript prompt at (526, 221) on (//button[@class='btn btn-primary'])[3]
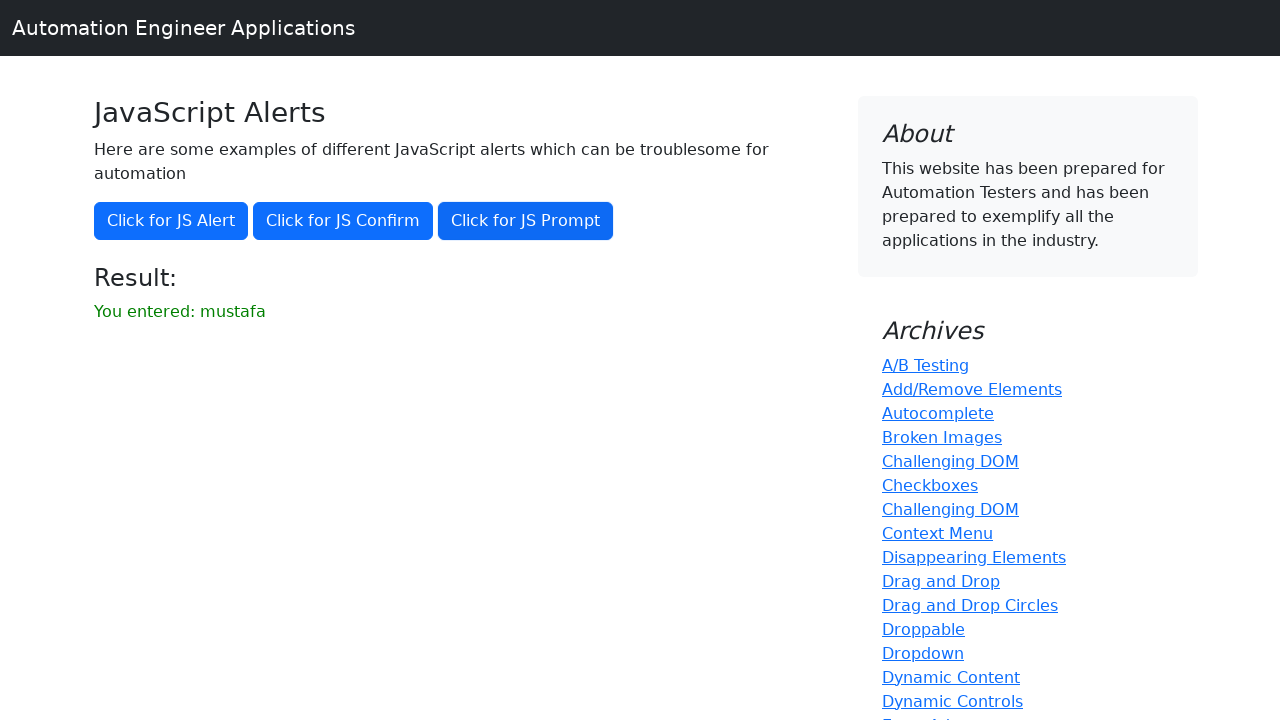

Result element loaded after prompt handling
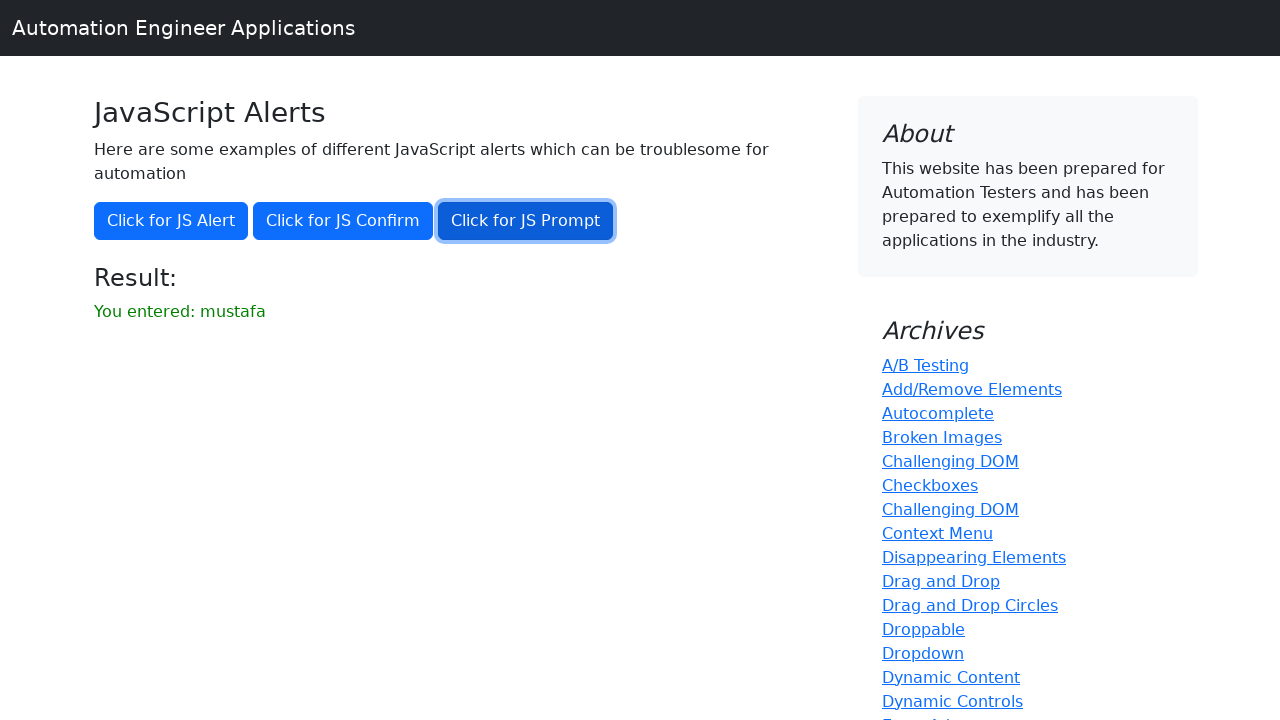

Retrieved result text content
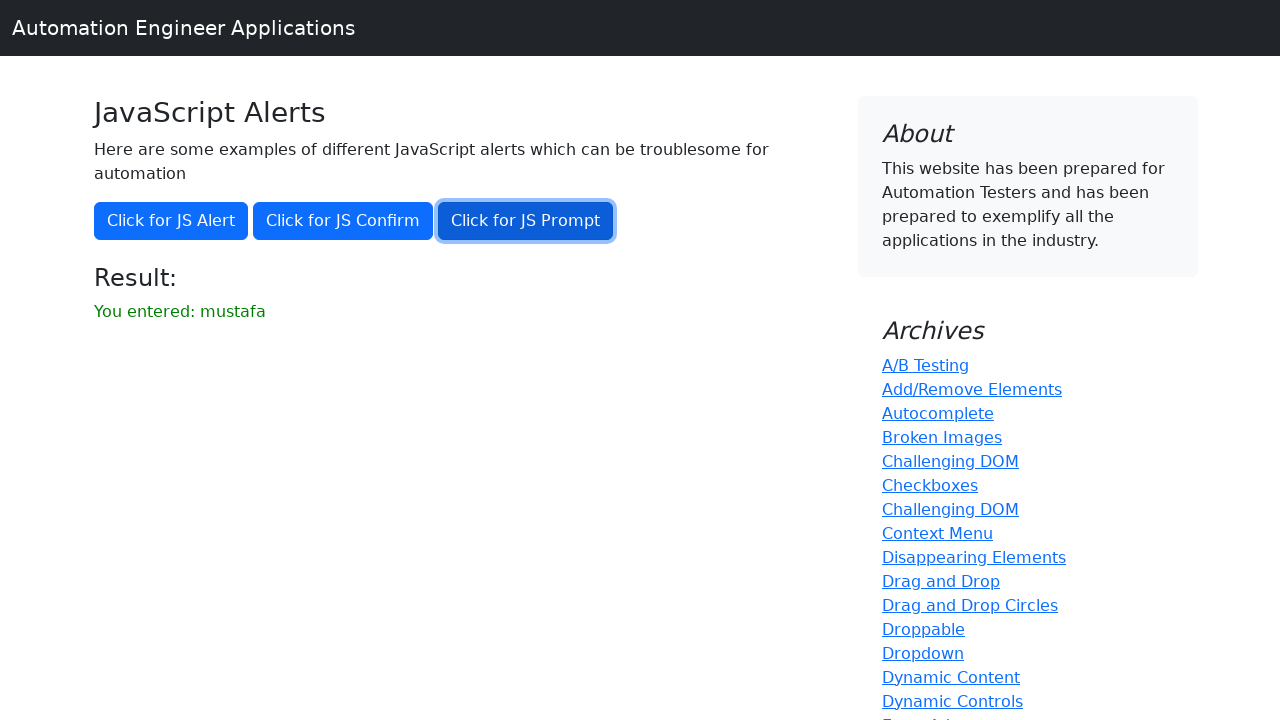

Verified that 'mustafa' is present in the result text
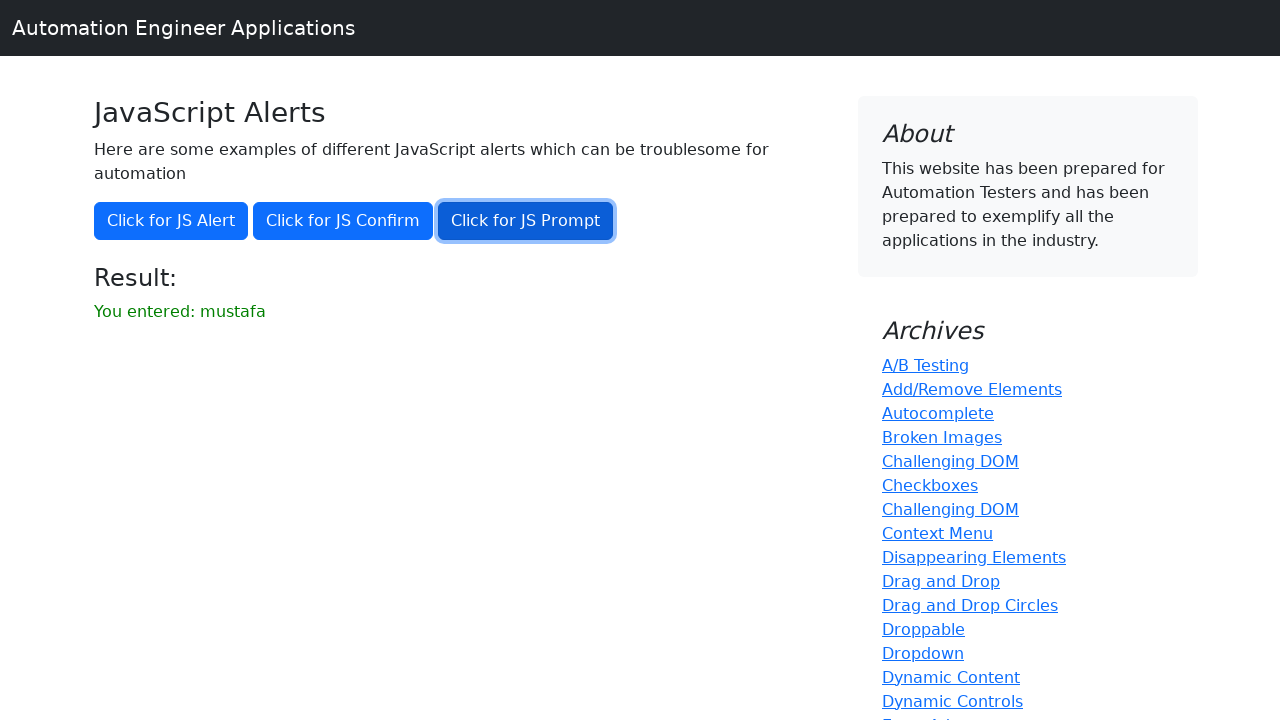

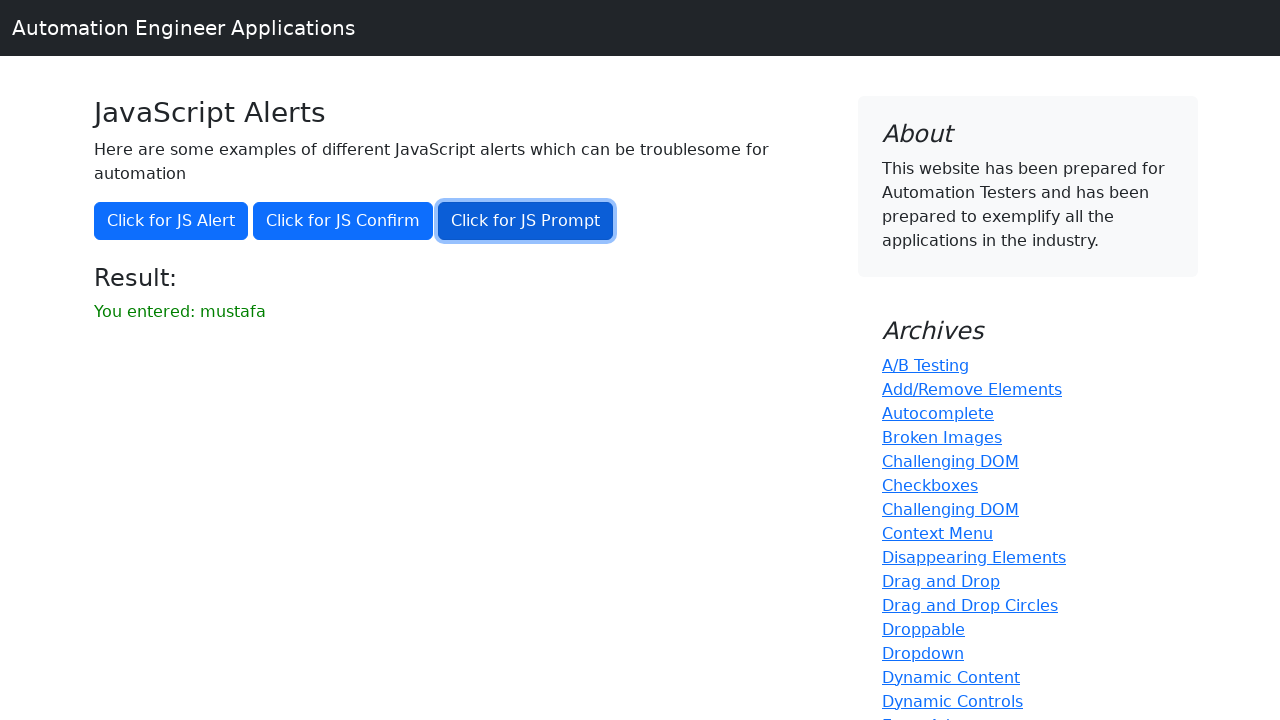